Tests Ajio's product search and filtering functionality by searching for bags, applying gender and category filters, and verifying results are displayed

Starting URL: https://www.ajio.com/

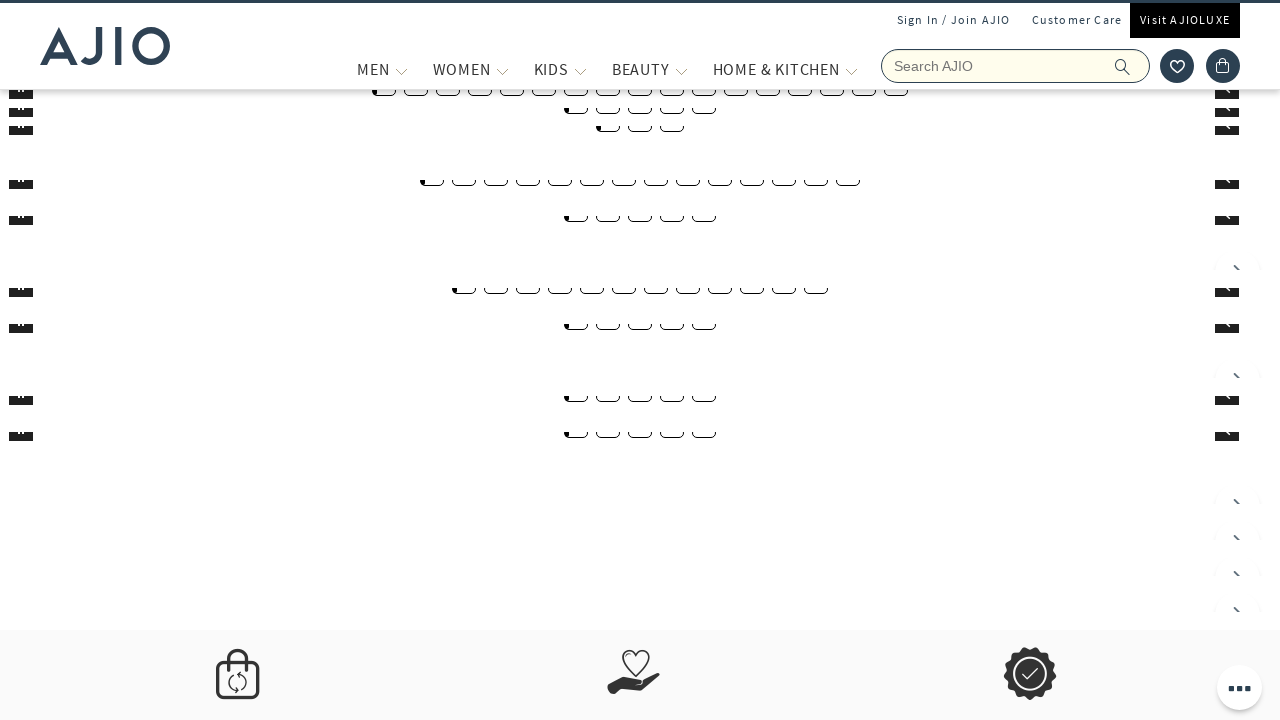

Filled search field with 'Bags' on input[name='searchVal']
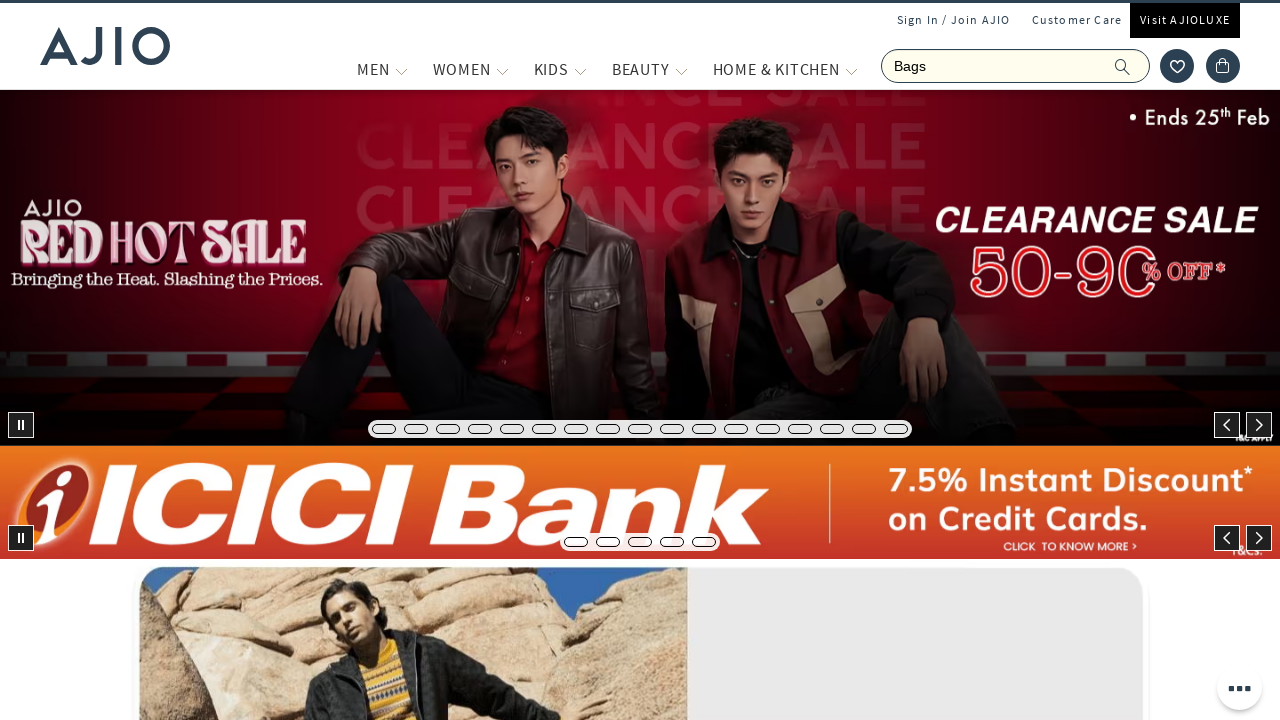

Clicked search button to initiate bag search at (1133, 66) on button.rilrtl-button
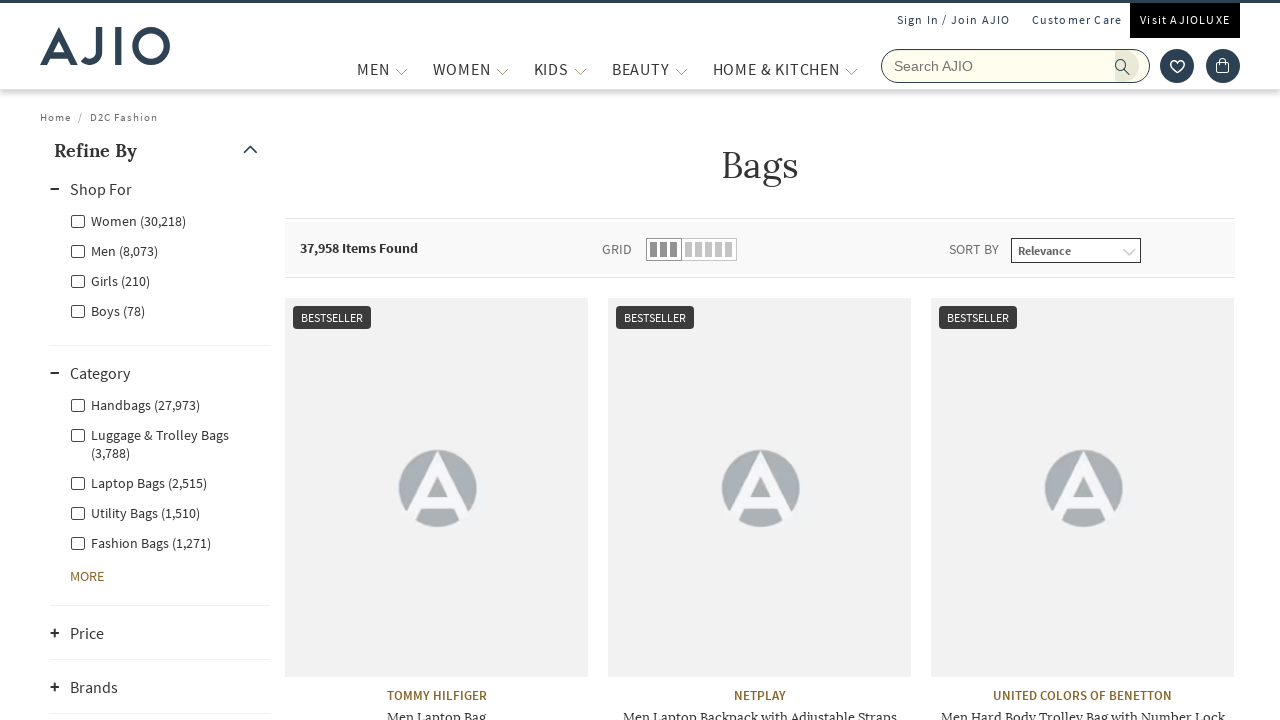

Applied gender filter for Men at (114, 250) on xpath=//label[contains(text(),'Men')]
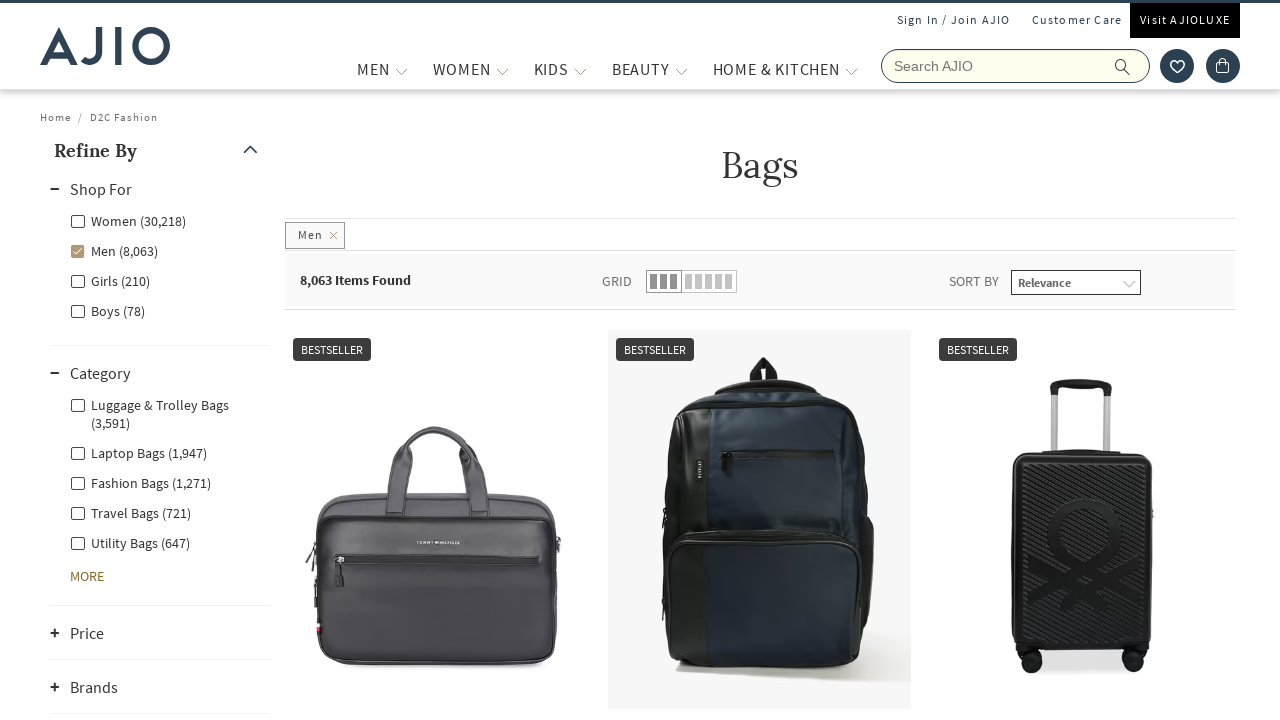

Applied category filter for Fashion Bags at (140, 482) on xpath=//label[contains(text(),'Fashion Bags')]
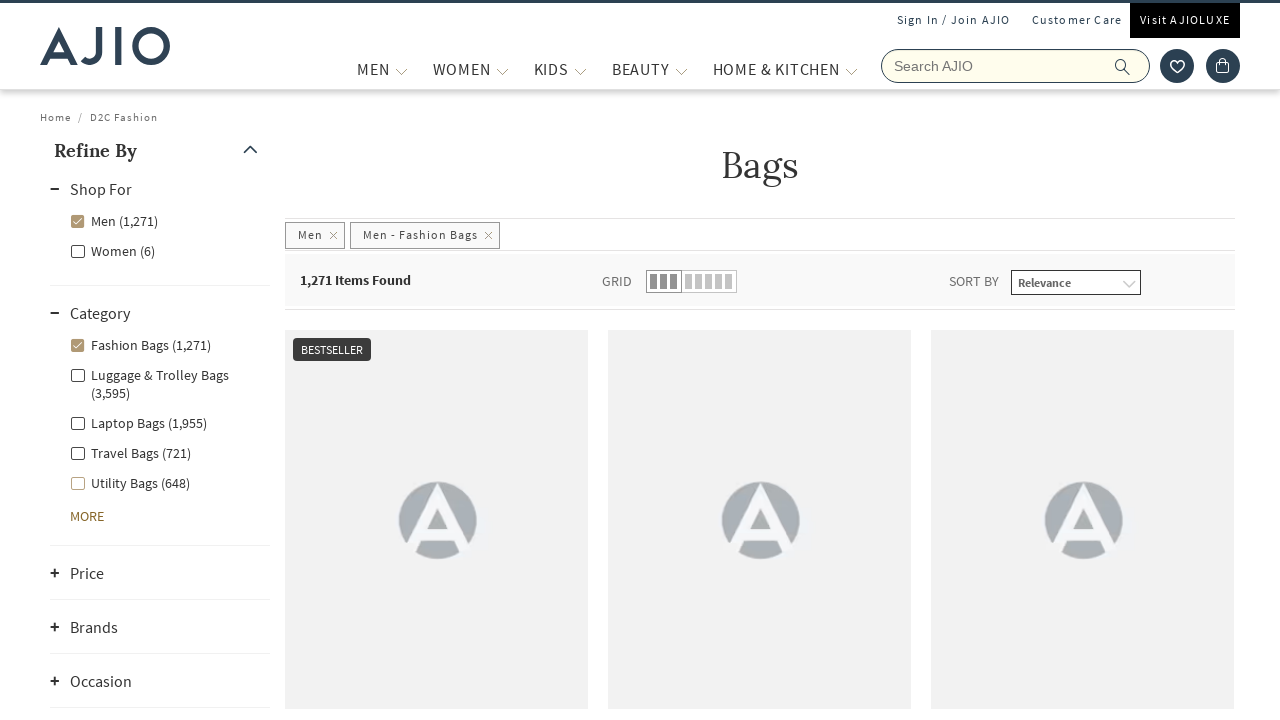

Search results loaded with item count displayed
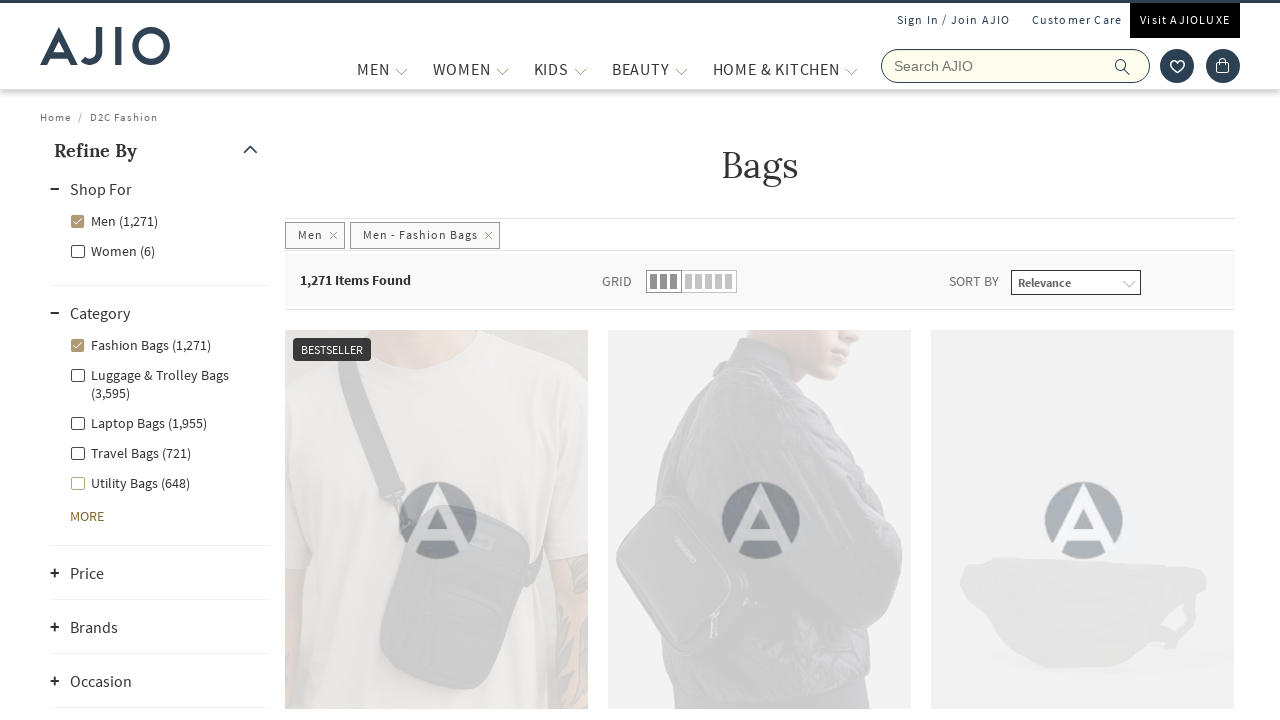

Expanded brands section in filter panel at (160, 312) on (//div[contains(@class,'facet-head')])[4]
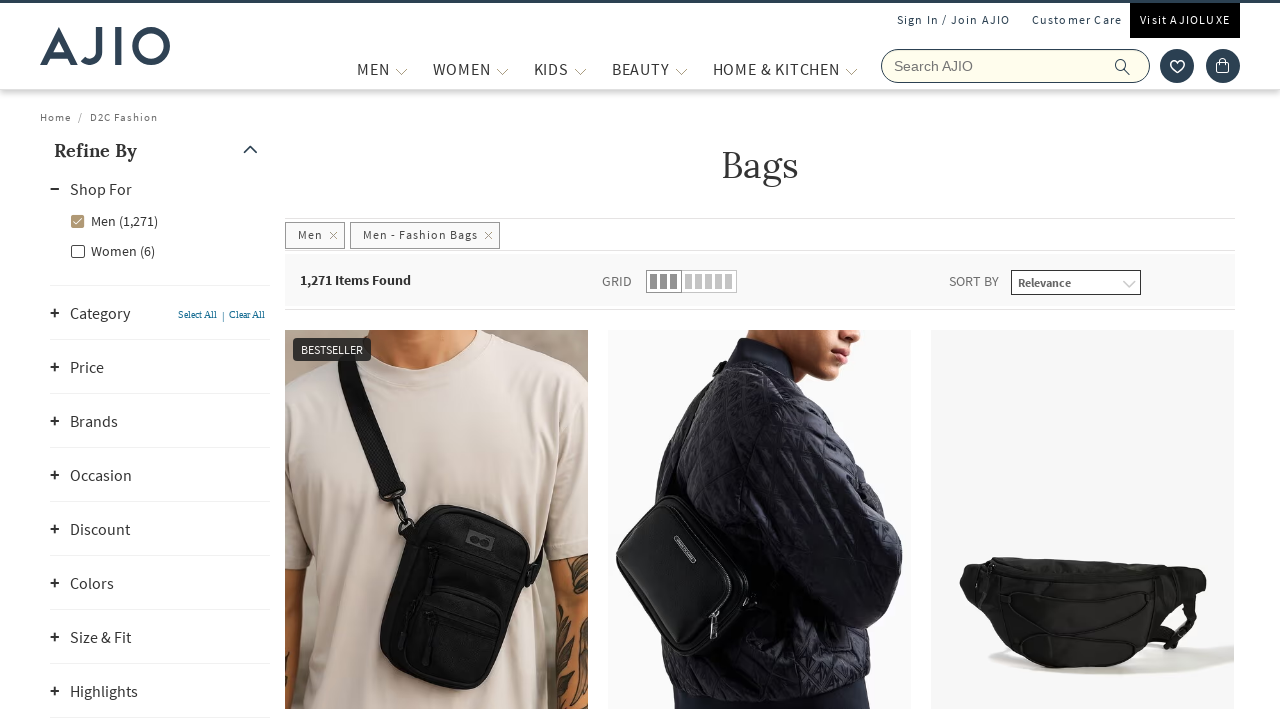

Brand list loaded and visible
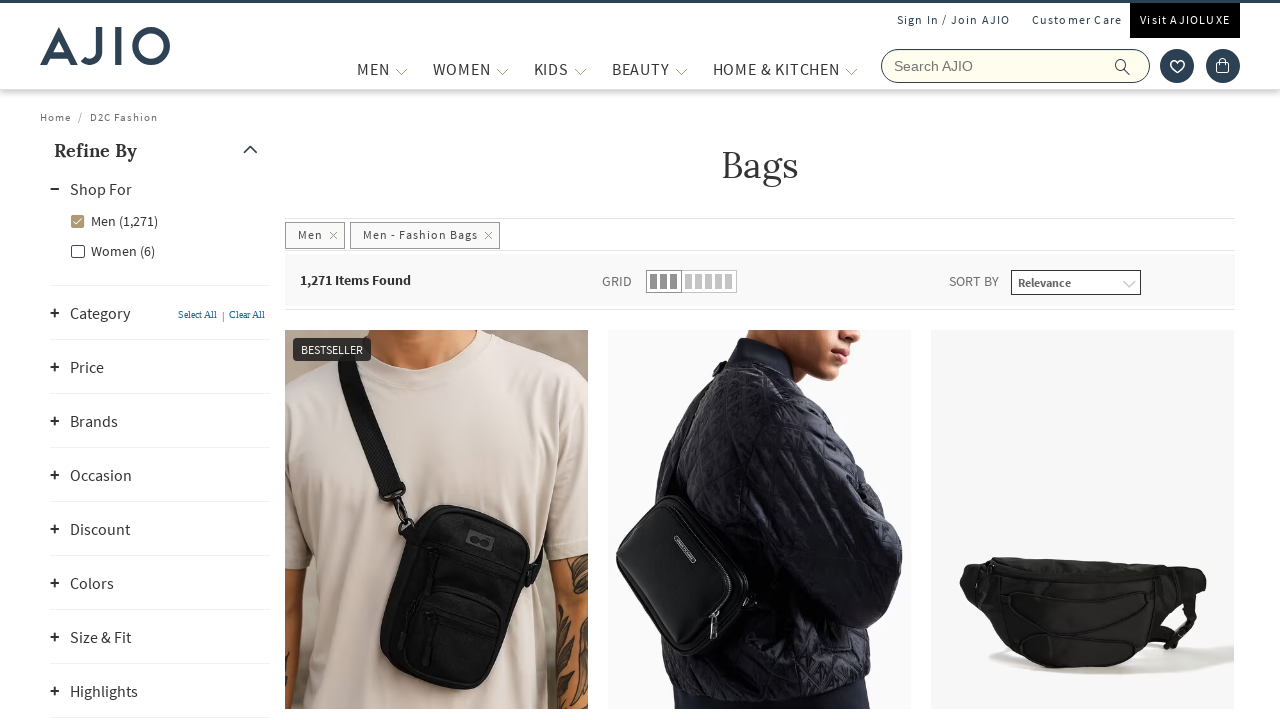

Bag product names loaded and visible
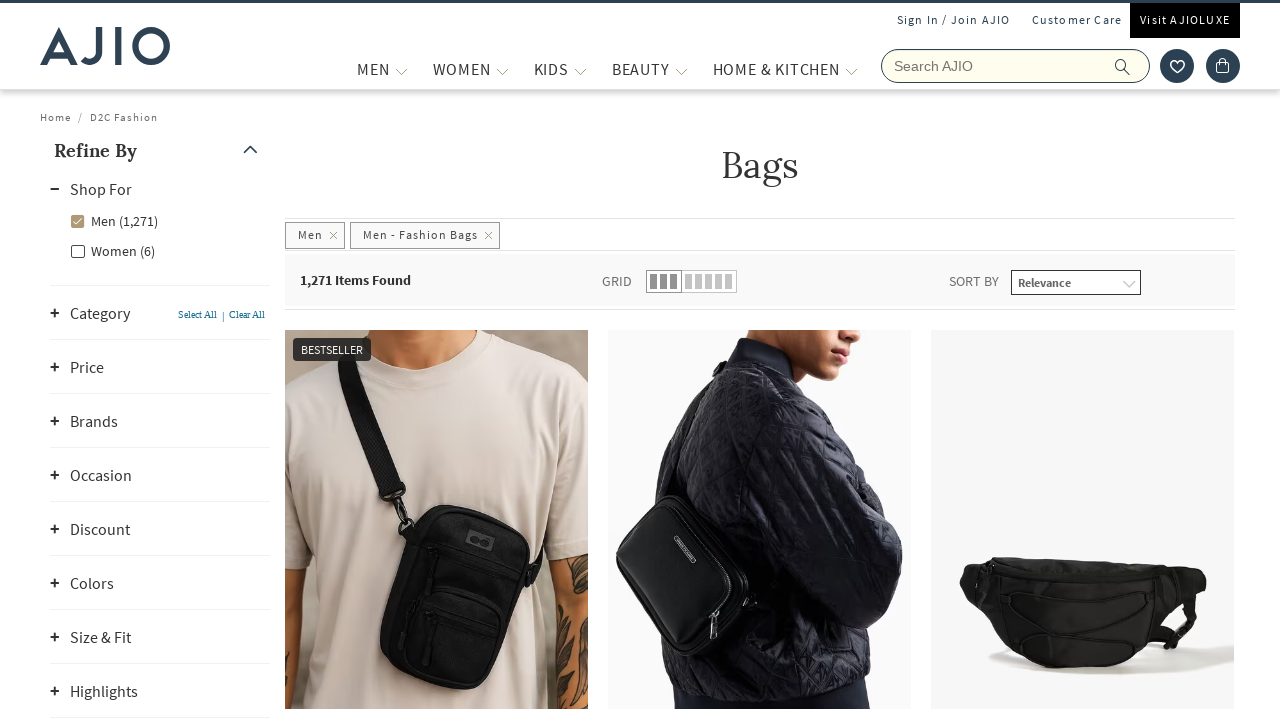

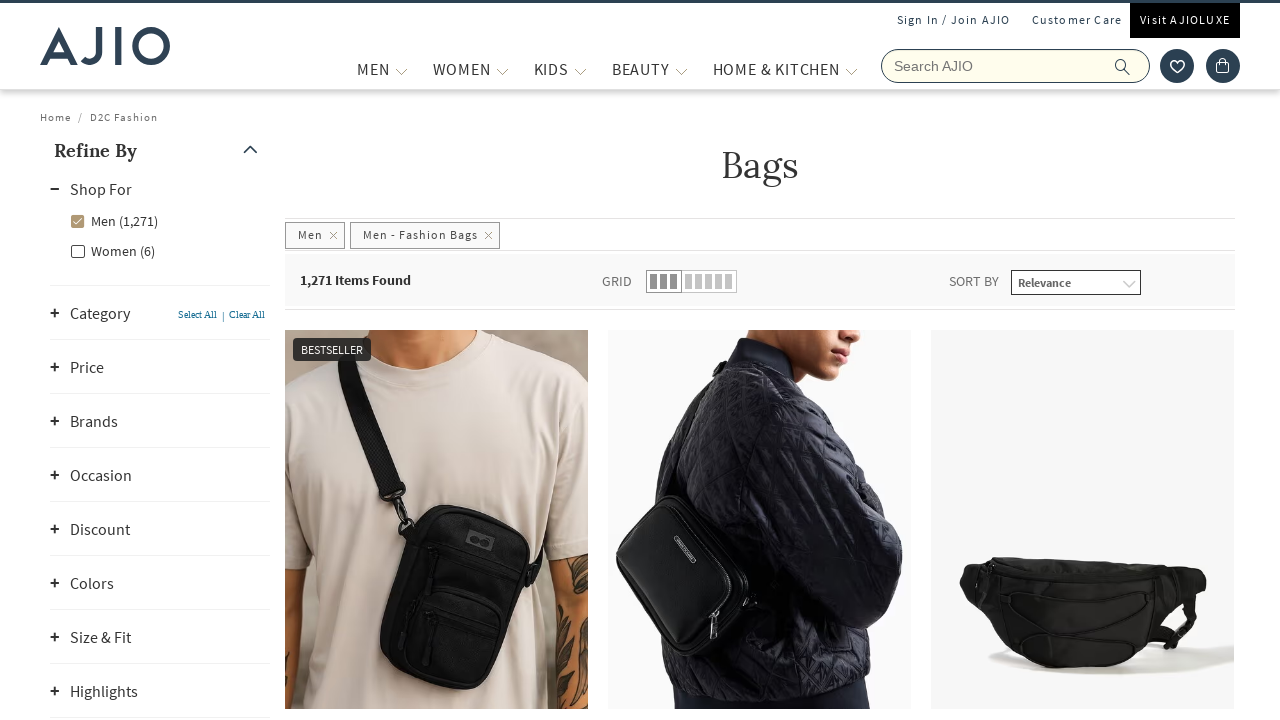